Tests the reviews navigation by clicking left and right arrow buttons on mobile viewport

Starting URL: https://polis812.github.io/vacuu/

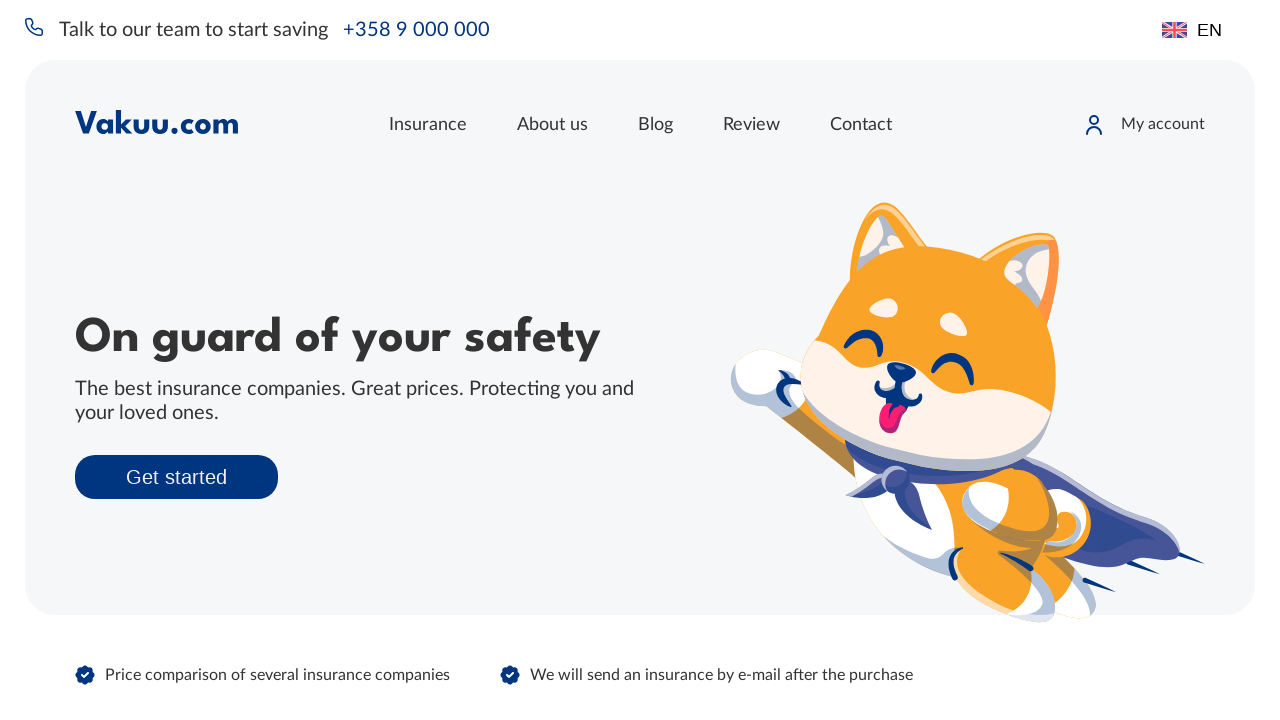

Set mobile viewport to 320x800
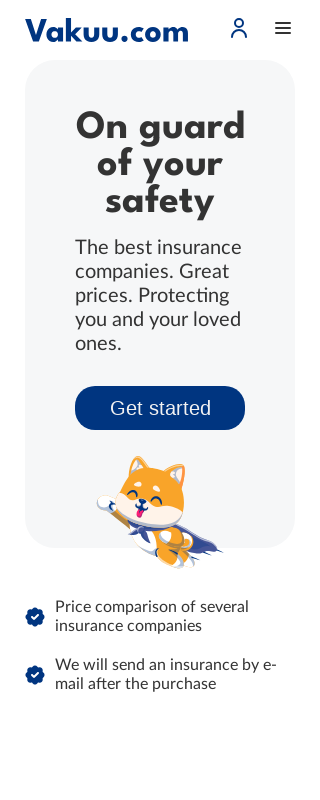

Reviews actions section loaded
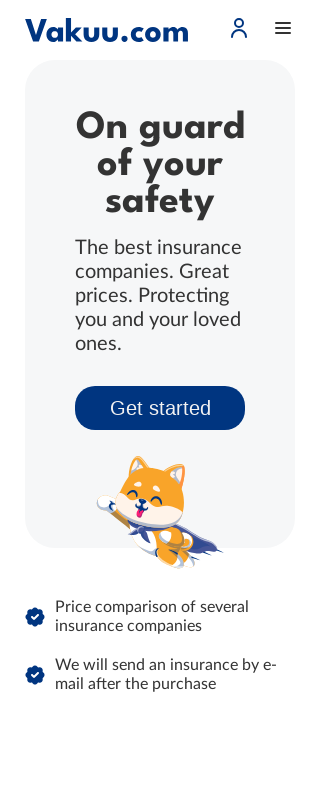

Clicked left arrow button in reviews actions at (135, 401) on .reviews__actions .arrow-left
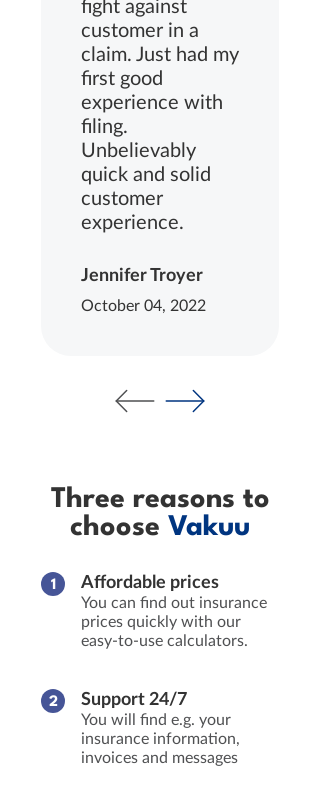

Clicked right arrow button in reviews actions at (185, 401) on .reviews__actions .arrow-right
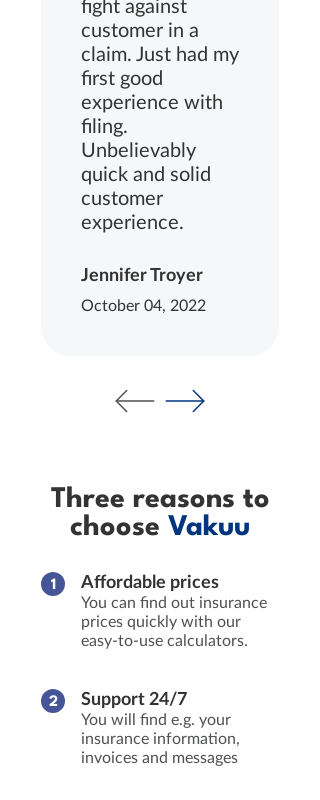

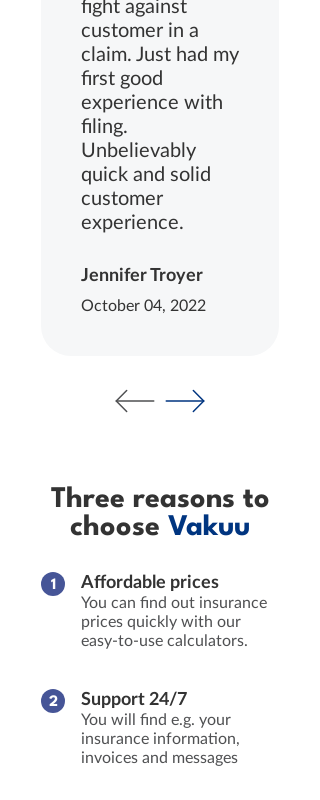